Verifies that none of the elements with class "test" contain the number 190 in their text

Starting URL: https://kristinek.github.io/site/examples/locators

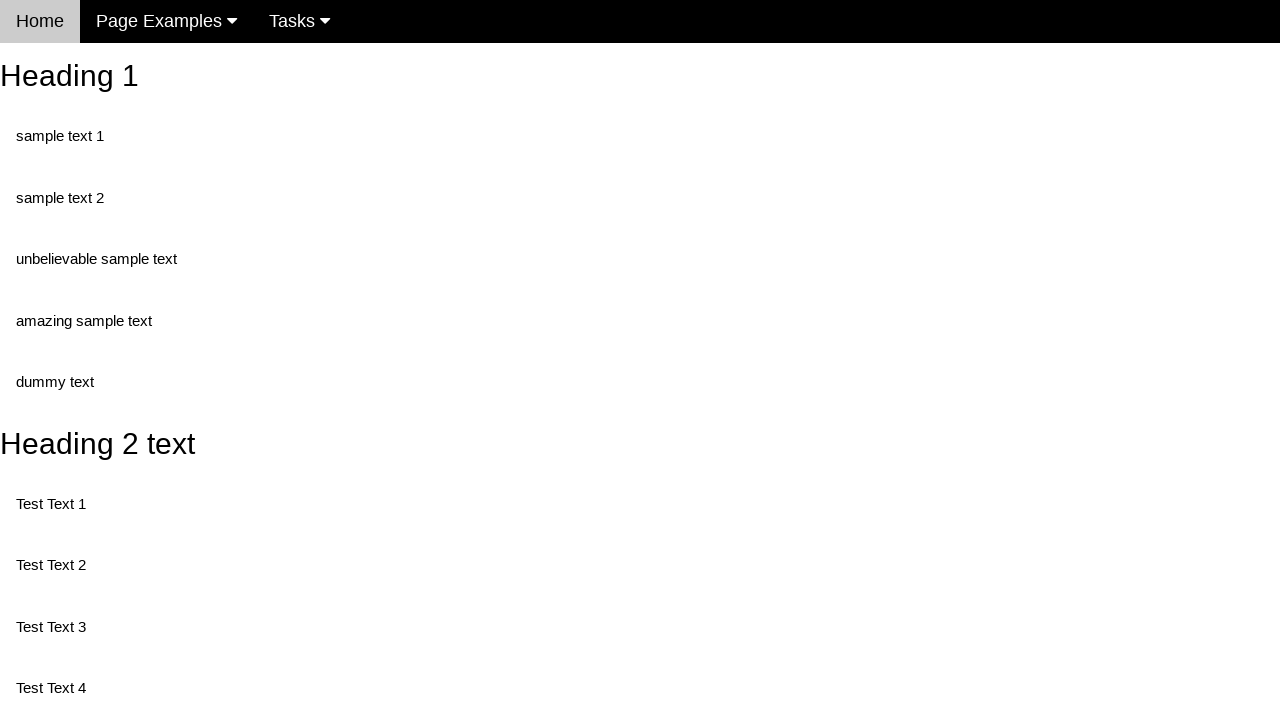

Navigated to locators example page
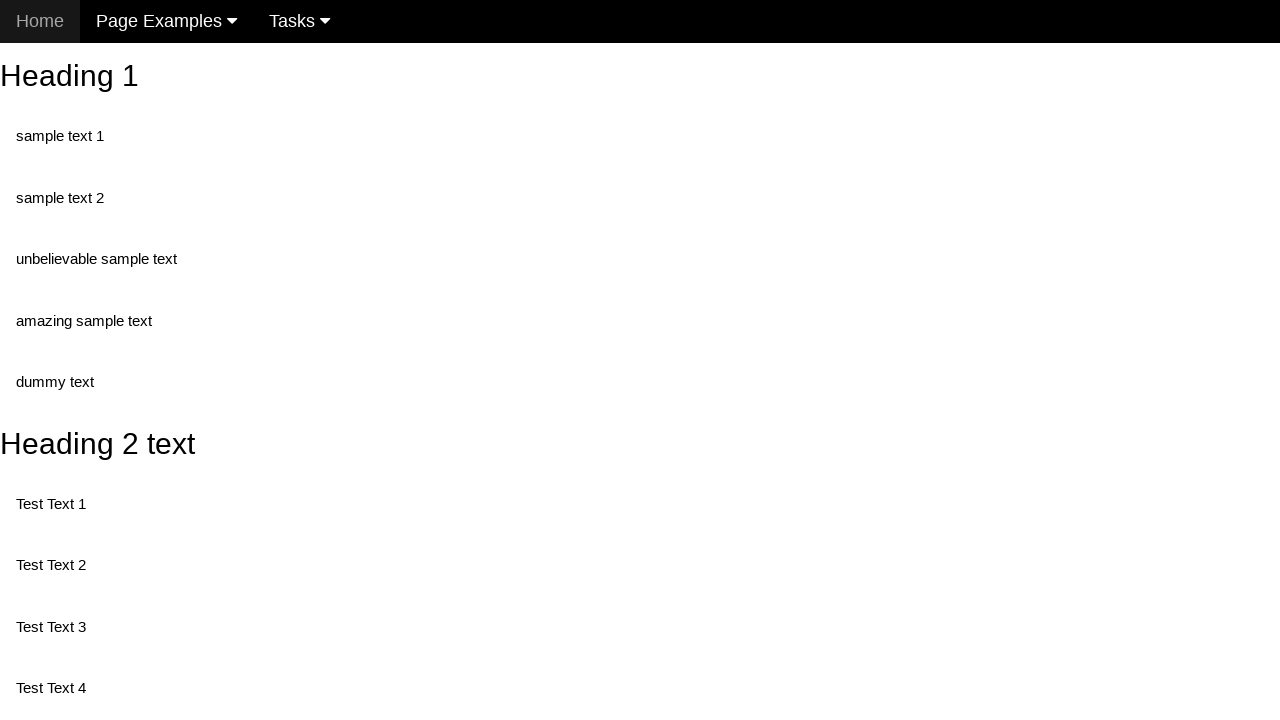

Retrieved all elements with class 'test'
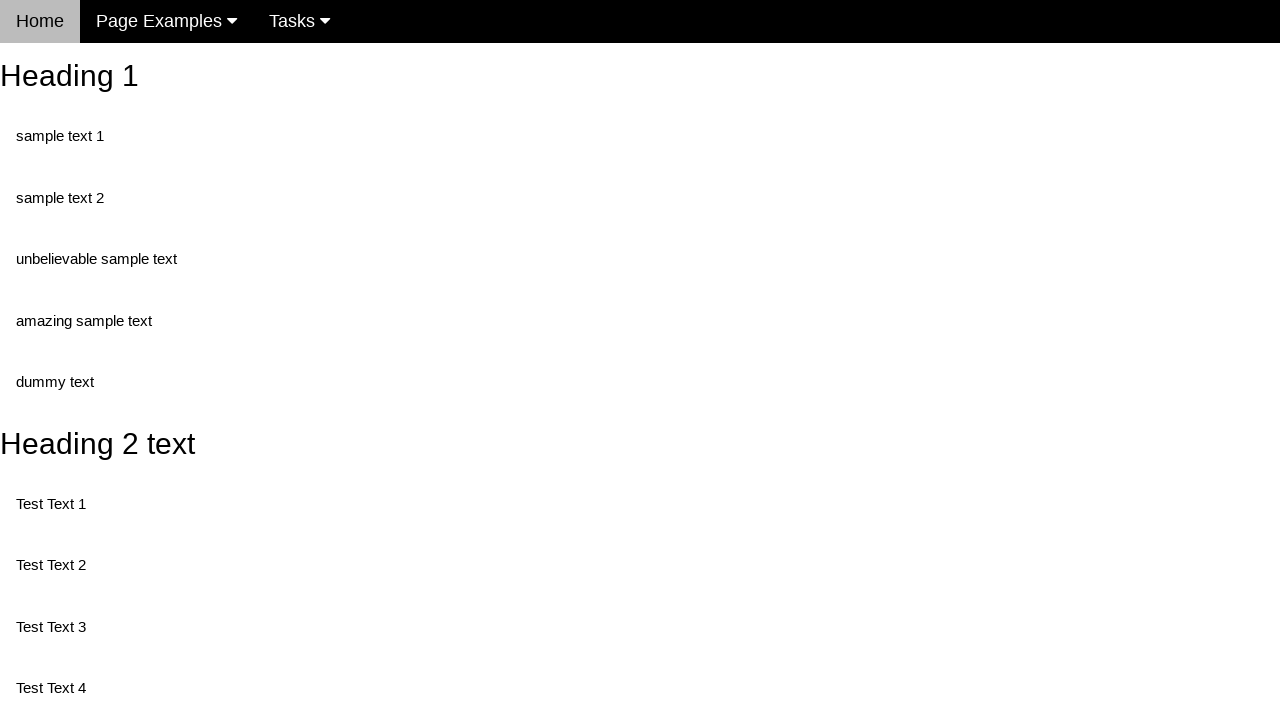

Retrieved text content from element: Test Text 1
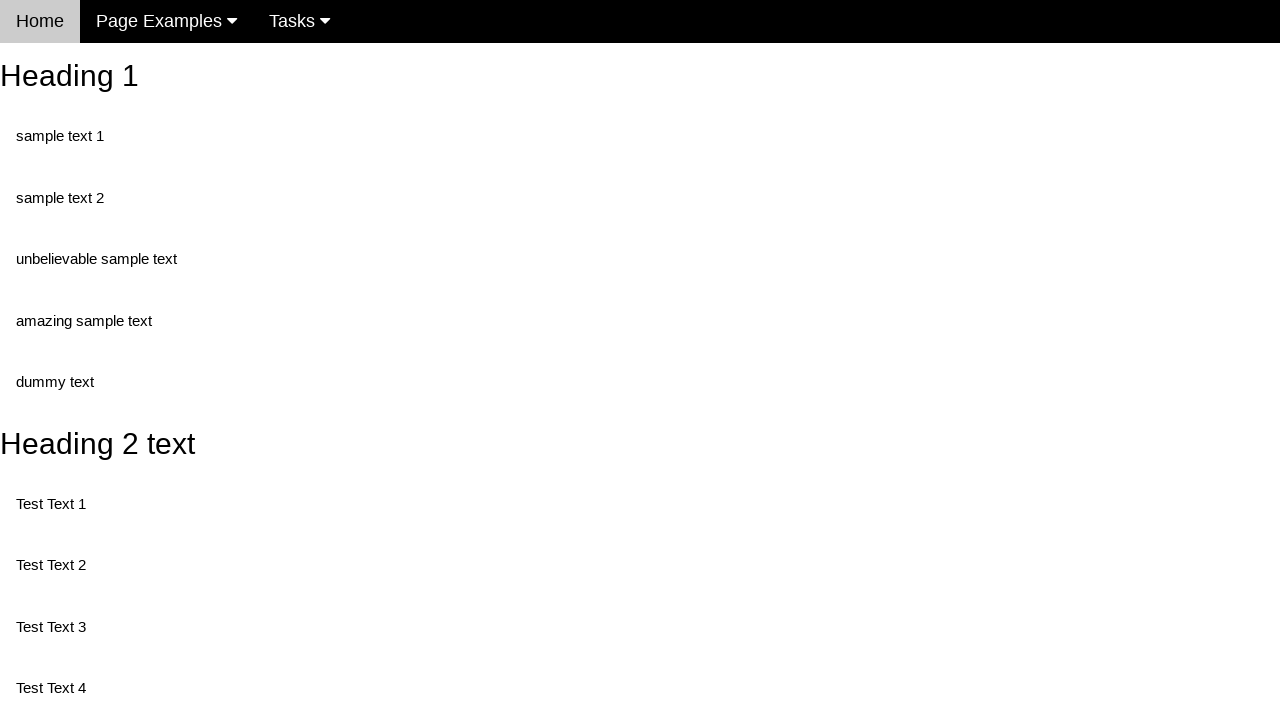

Verified element text does not contain '190'
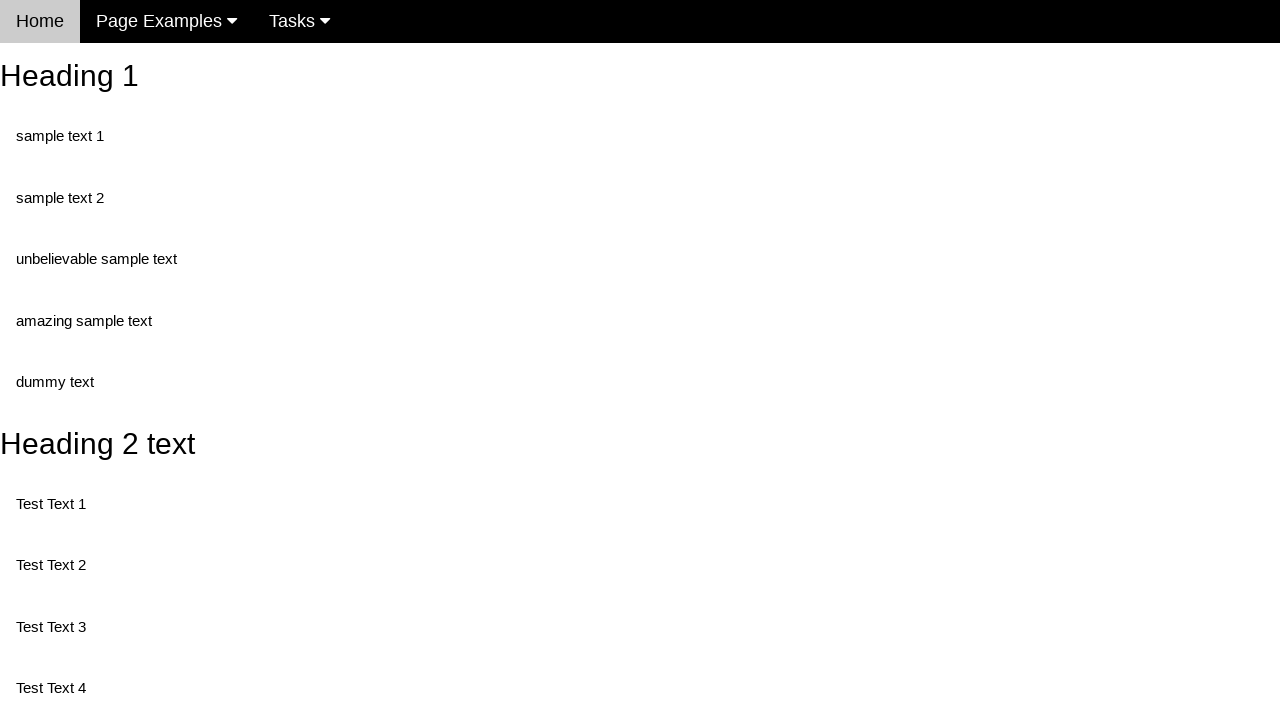

Retrieved text content from element: Test Text 3
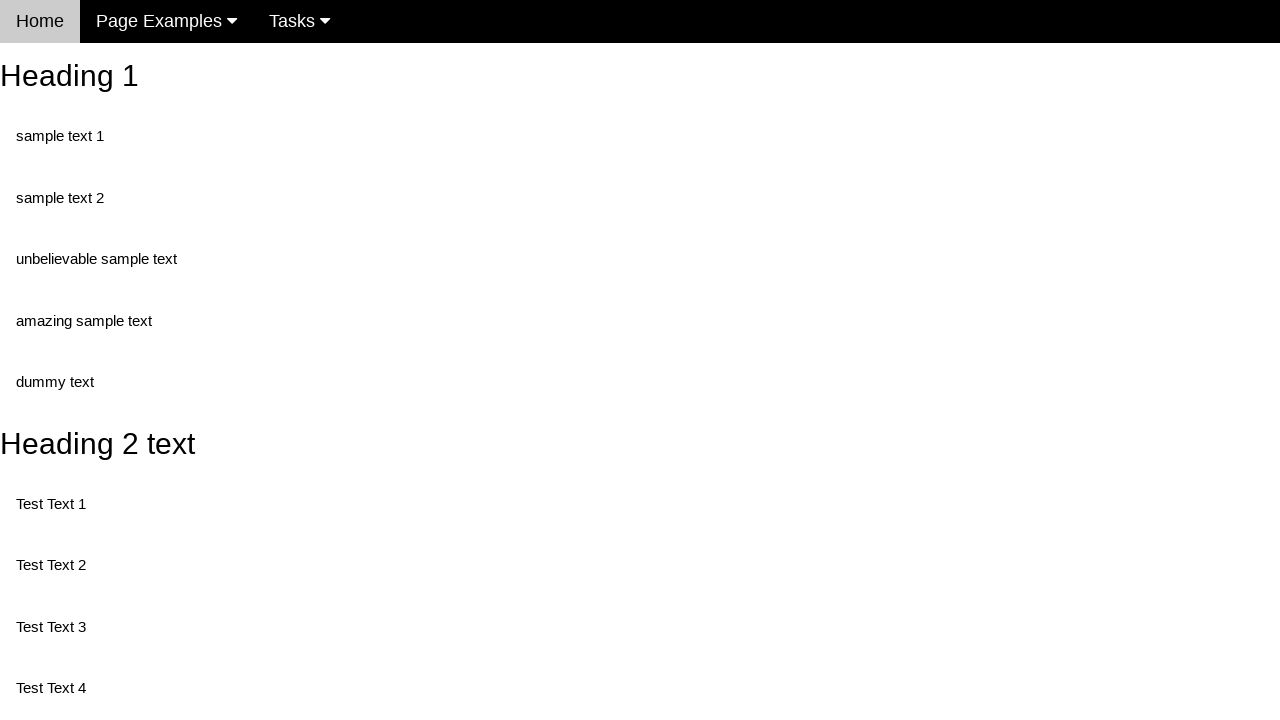

Verified element text does not contain '190'
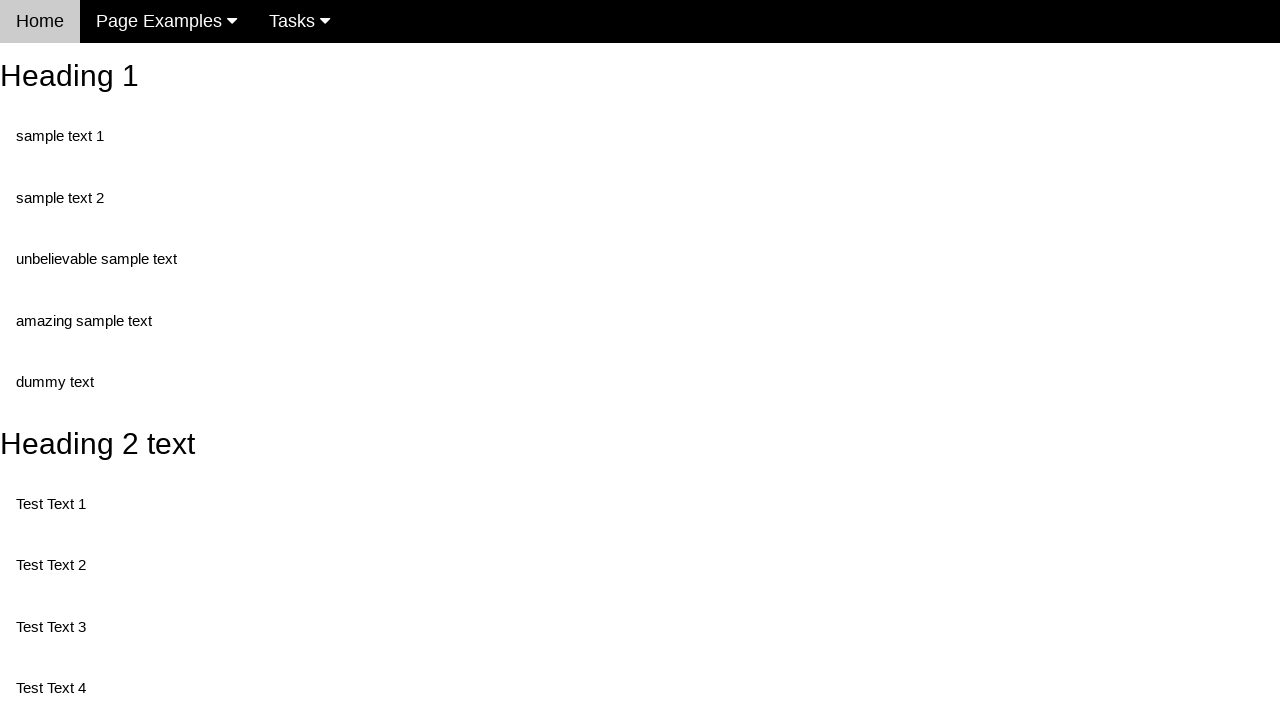

Retrieved text content from element: Test Text 4
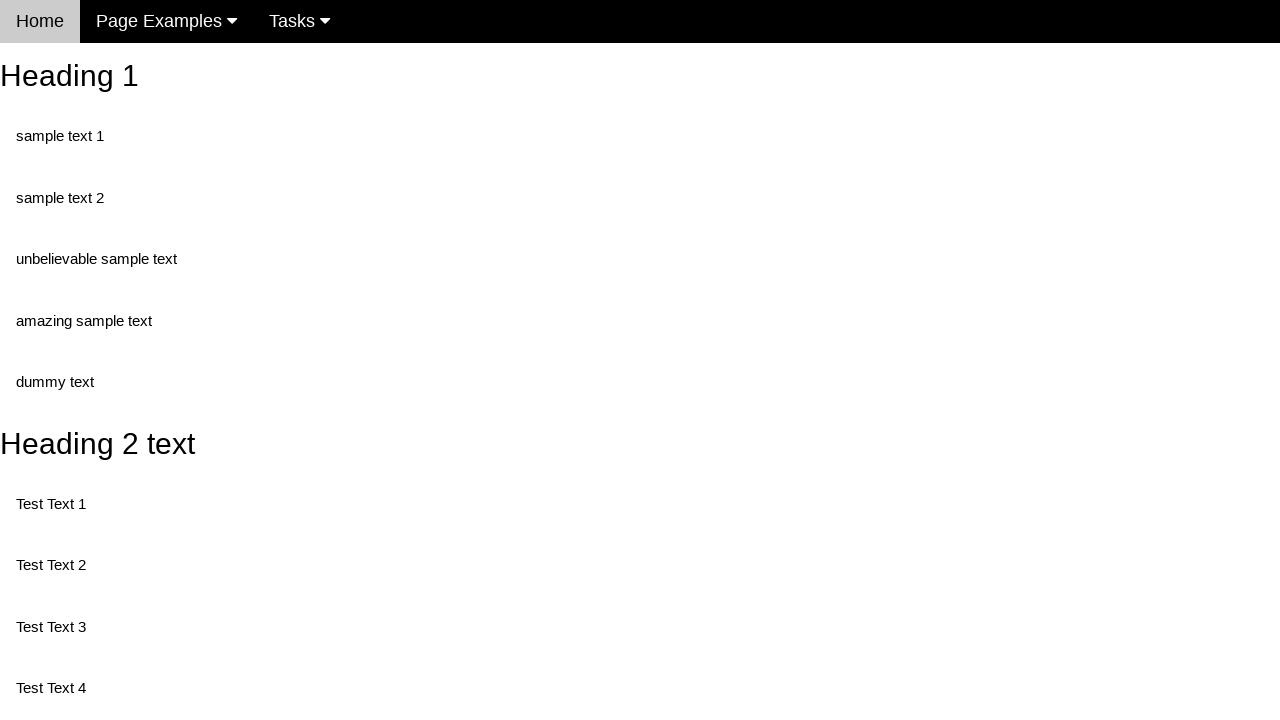

Verified element text does not contain '190'
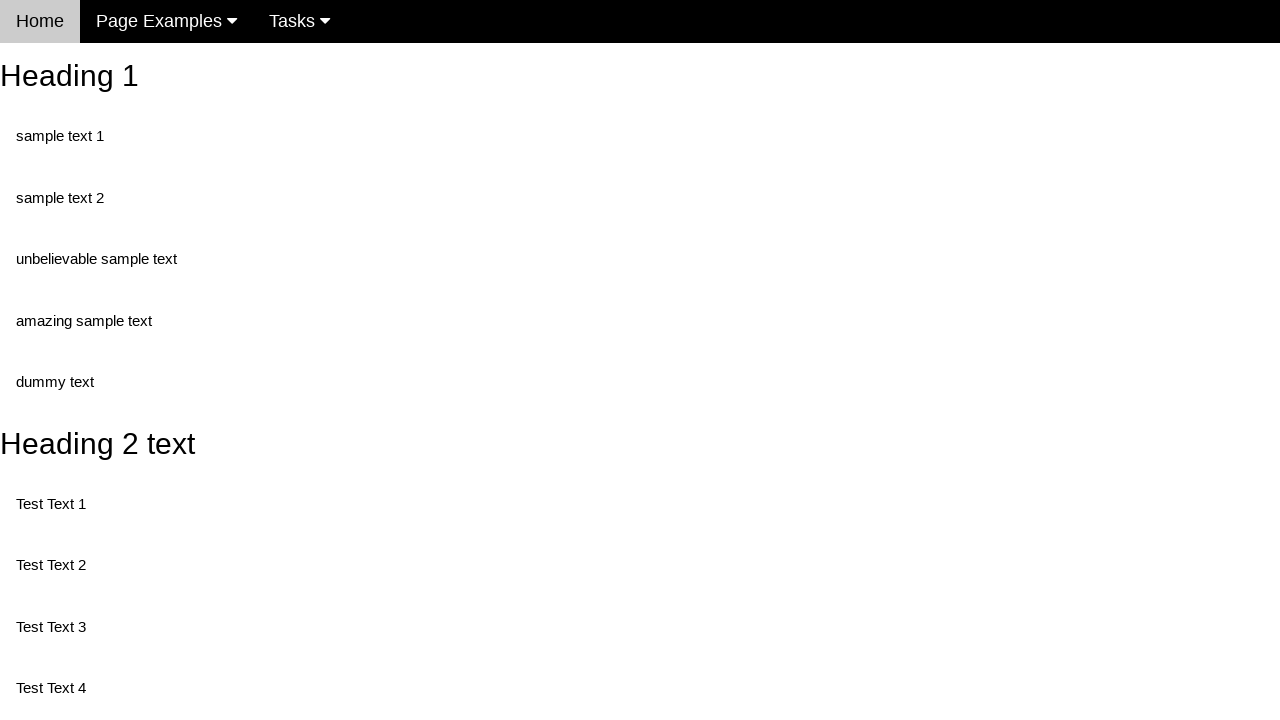

Retrieved text content from element: Test Text 5
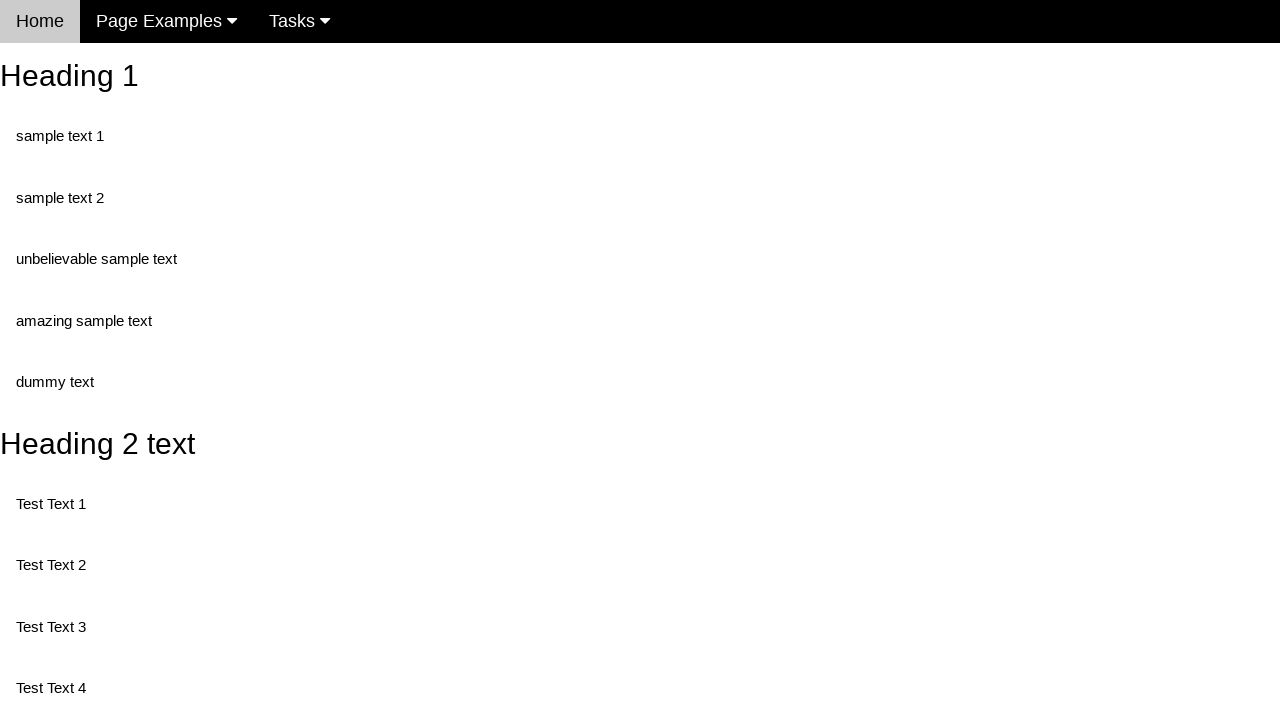

Verified element text does not contain '190'
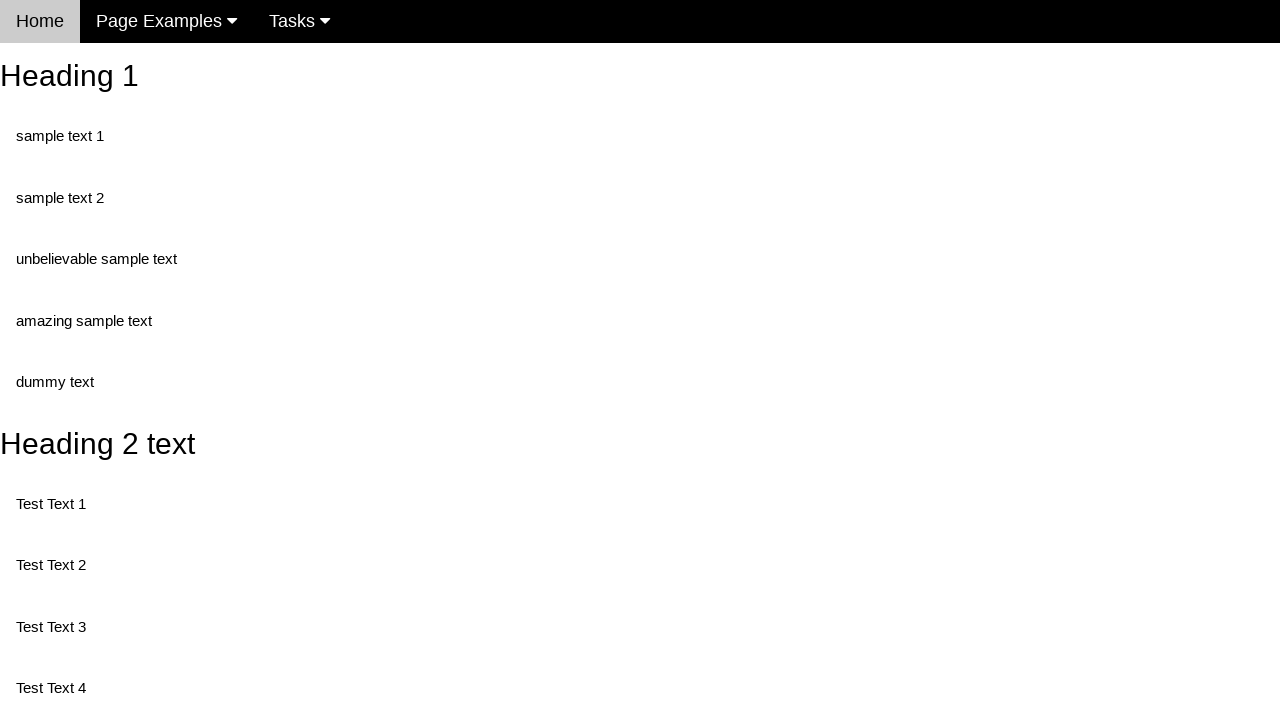

Retrieved text content from element: Test Text 6
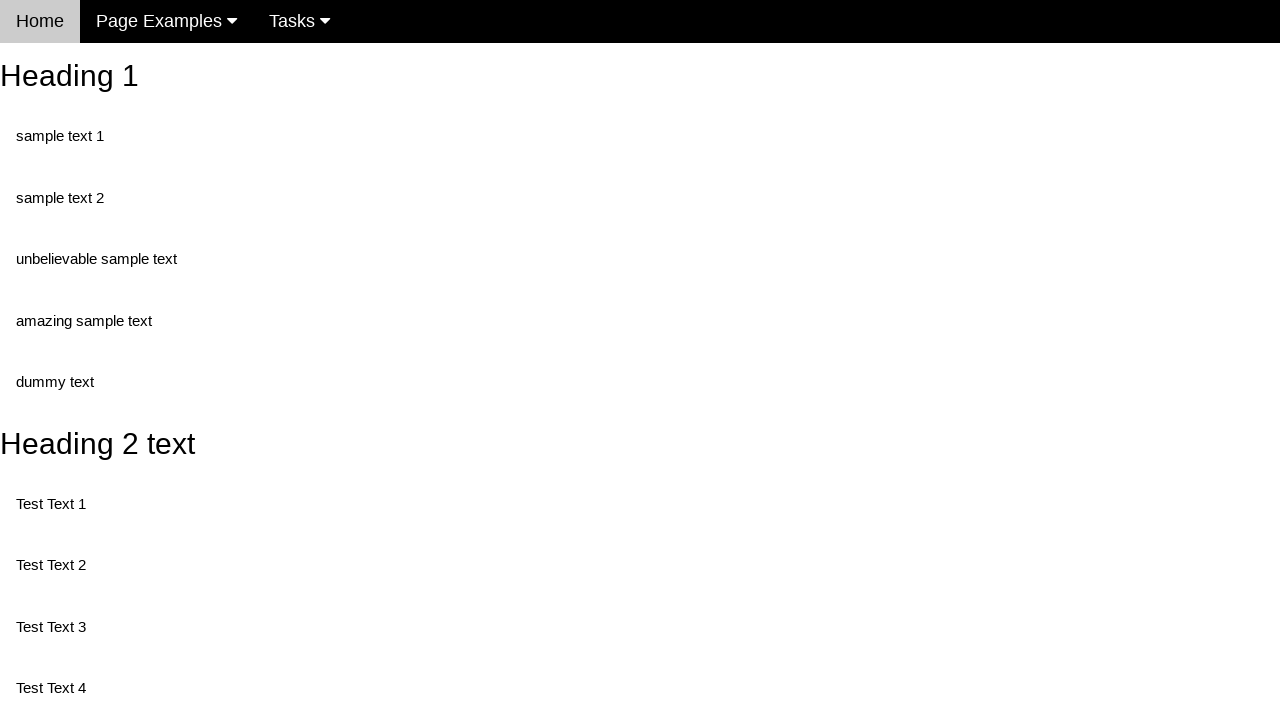

Verified element text does not contain '190'
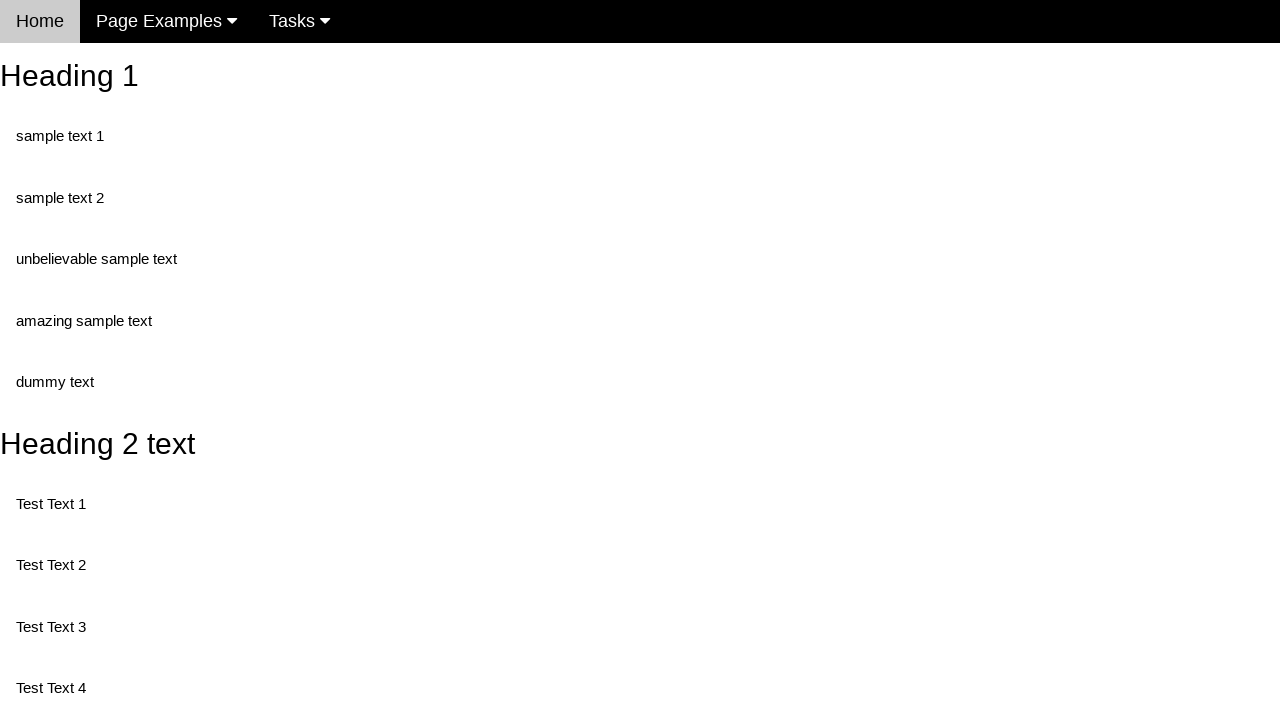

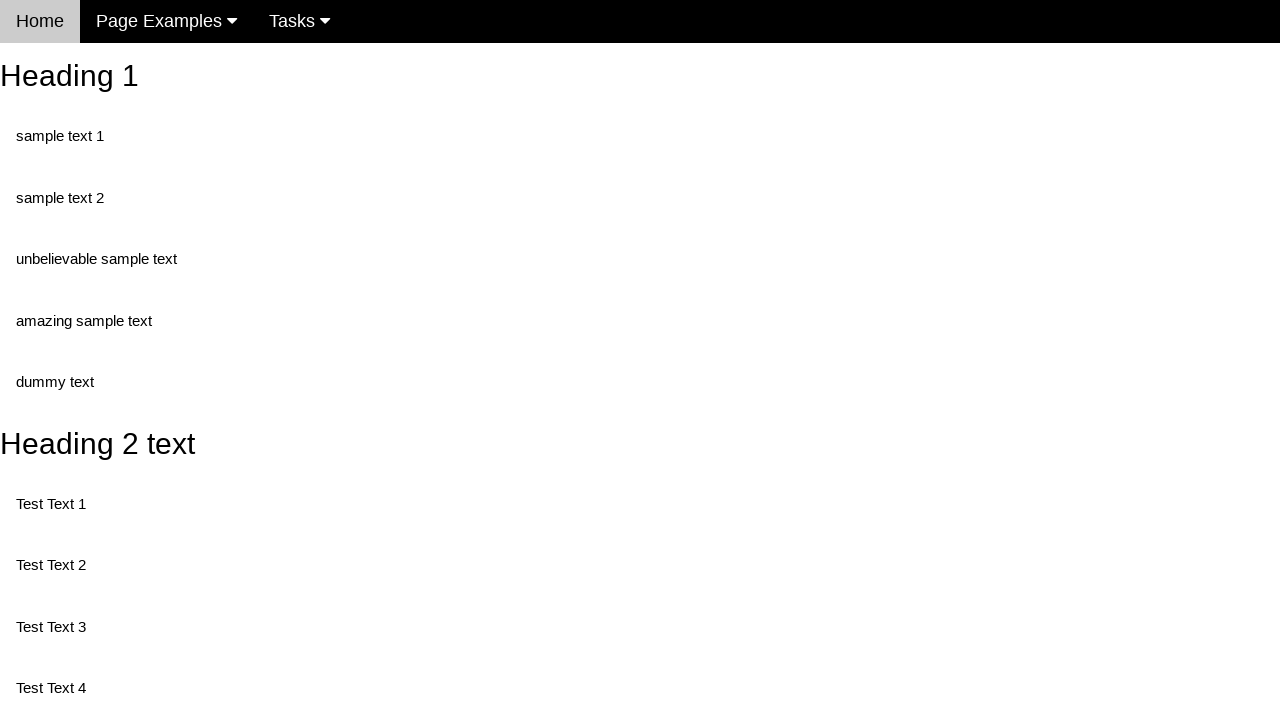